Tests interaction with iframes by locating an input field inside a frame and filling it with text

Starting URL: https://ui.vision/demo/webtest/frames/

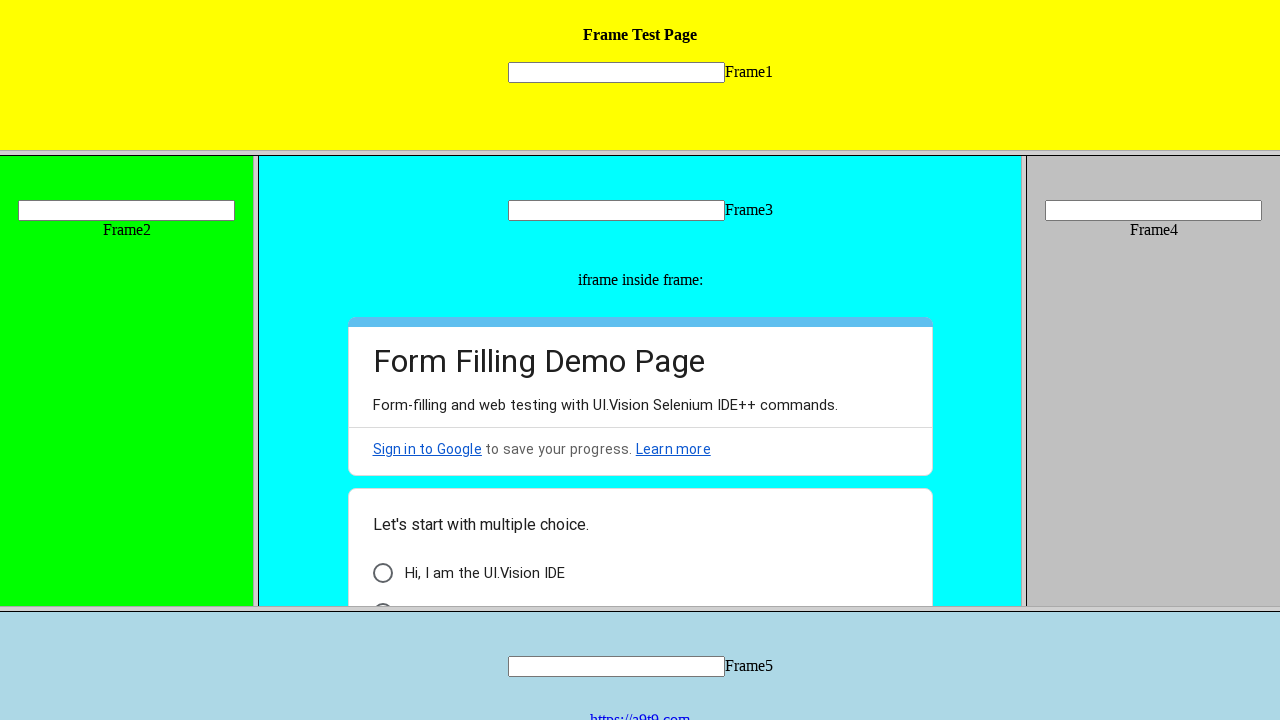

Located input field inside frame_1.html
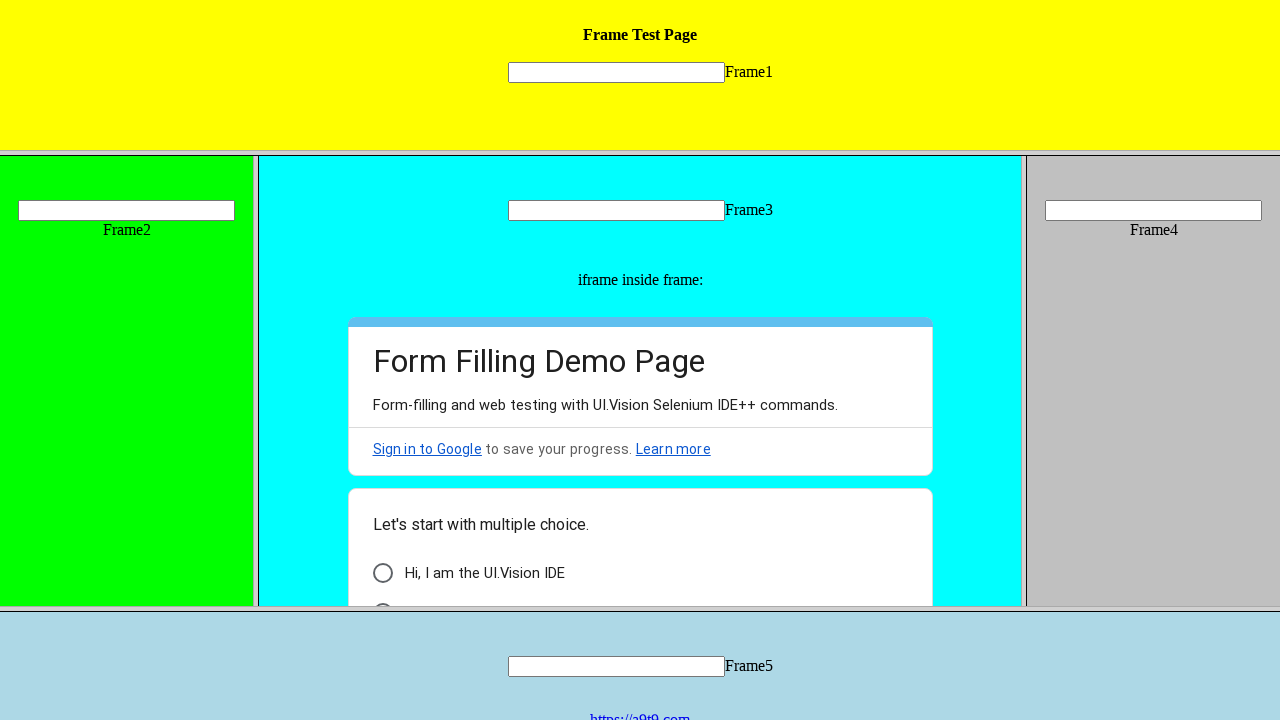

Filled input field with 'Hello' on frame[src='frame_1.html'] >> internal:control=enter-frame >> input[name='mytext1
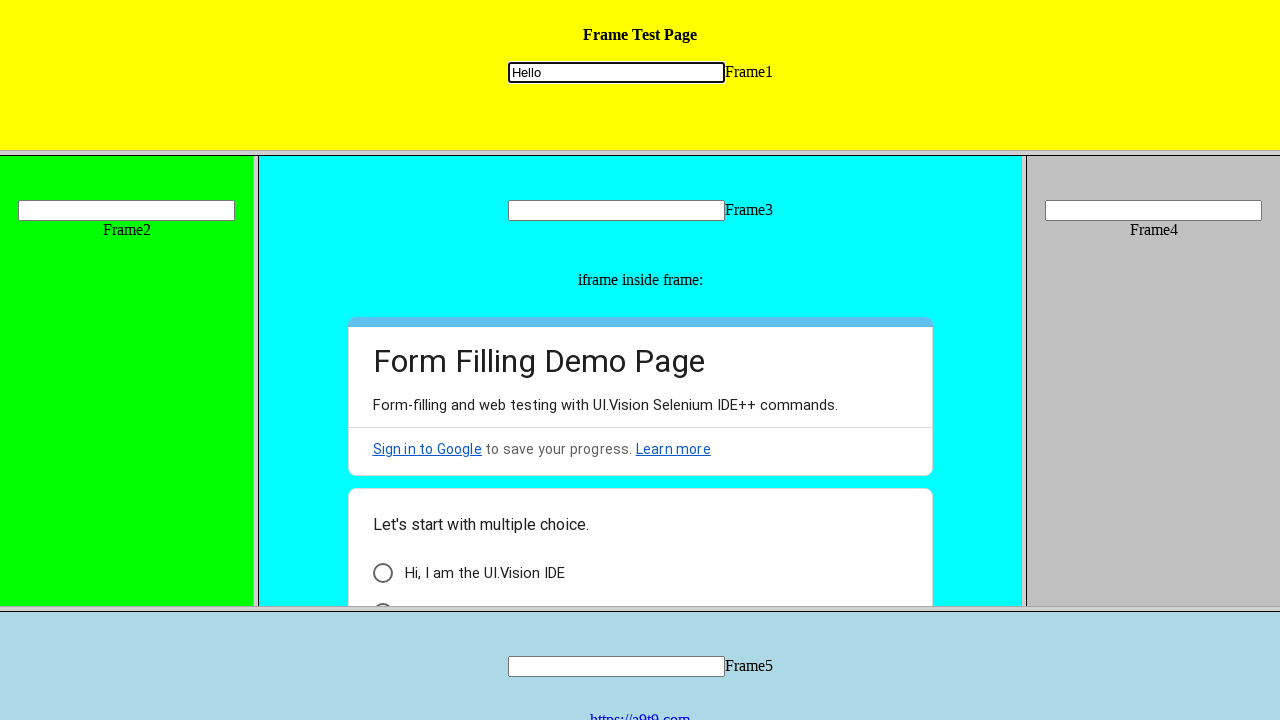

Waited 3 seconds for action to be visible
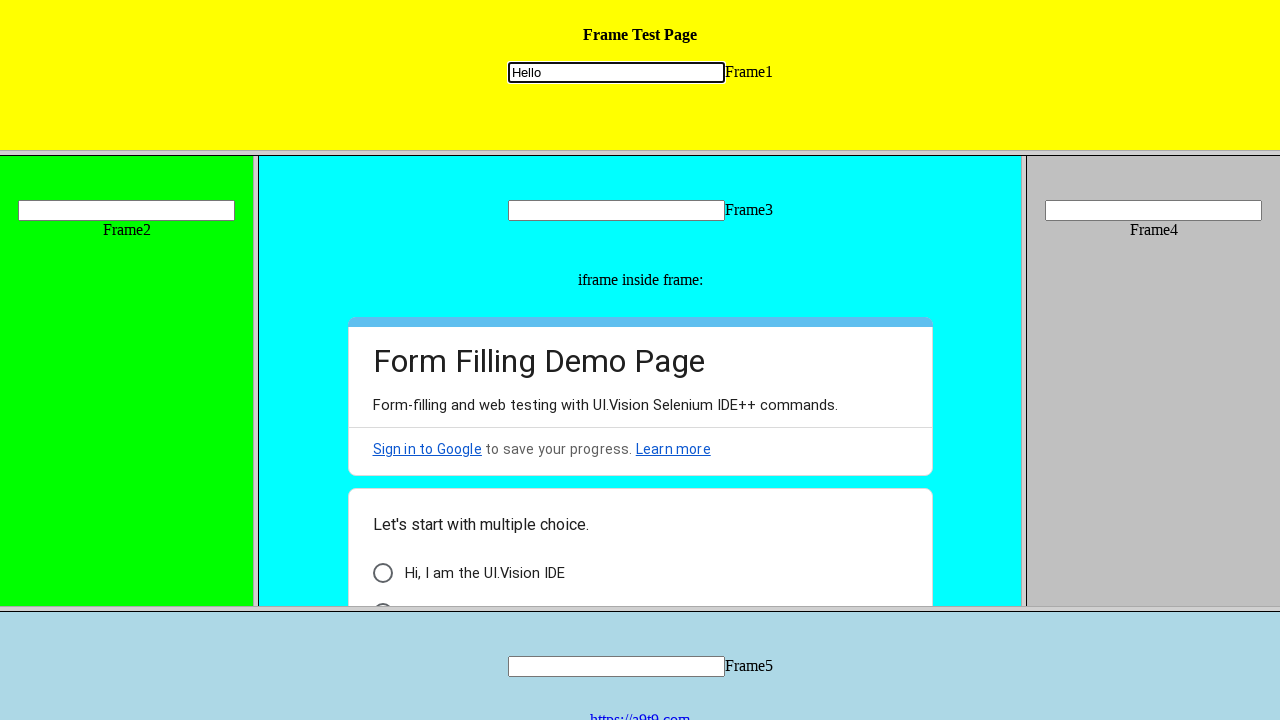

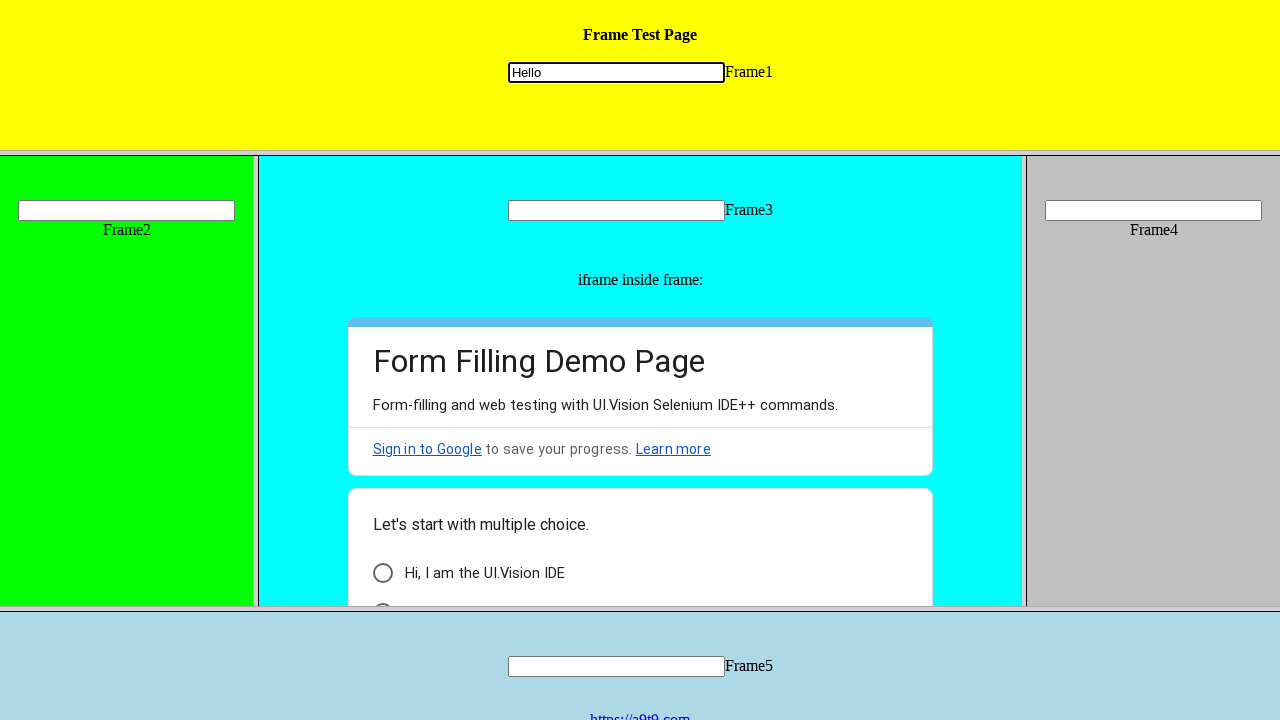